Tests XPath selector functionality by locating and clicking a button element on a demo page using XPath with class attribute

Starting URL: https://the-internet.herokuapp.com/login

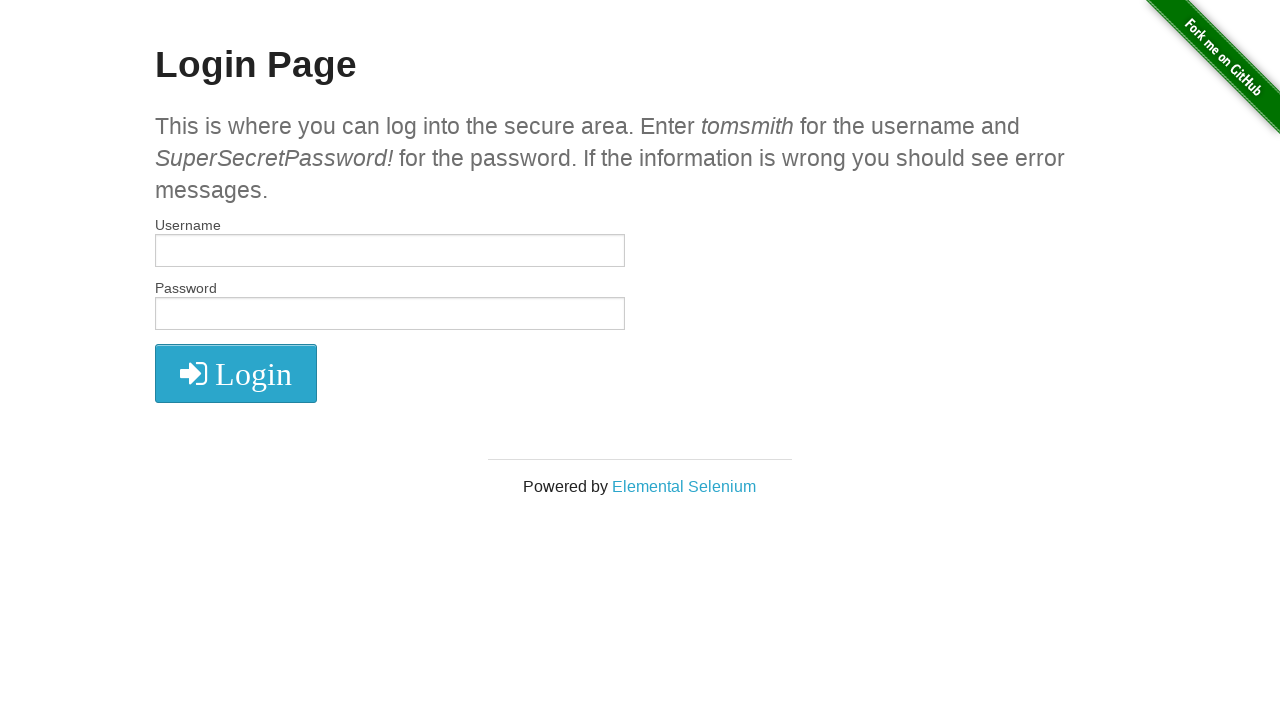

Clicked button element located via XPath selector with class='radius' at (236, 373) on xpath=//button[@class='radius']
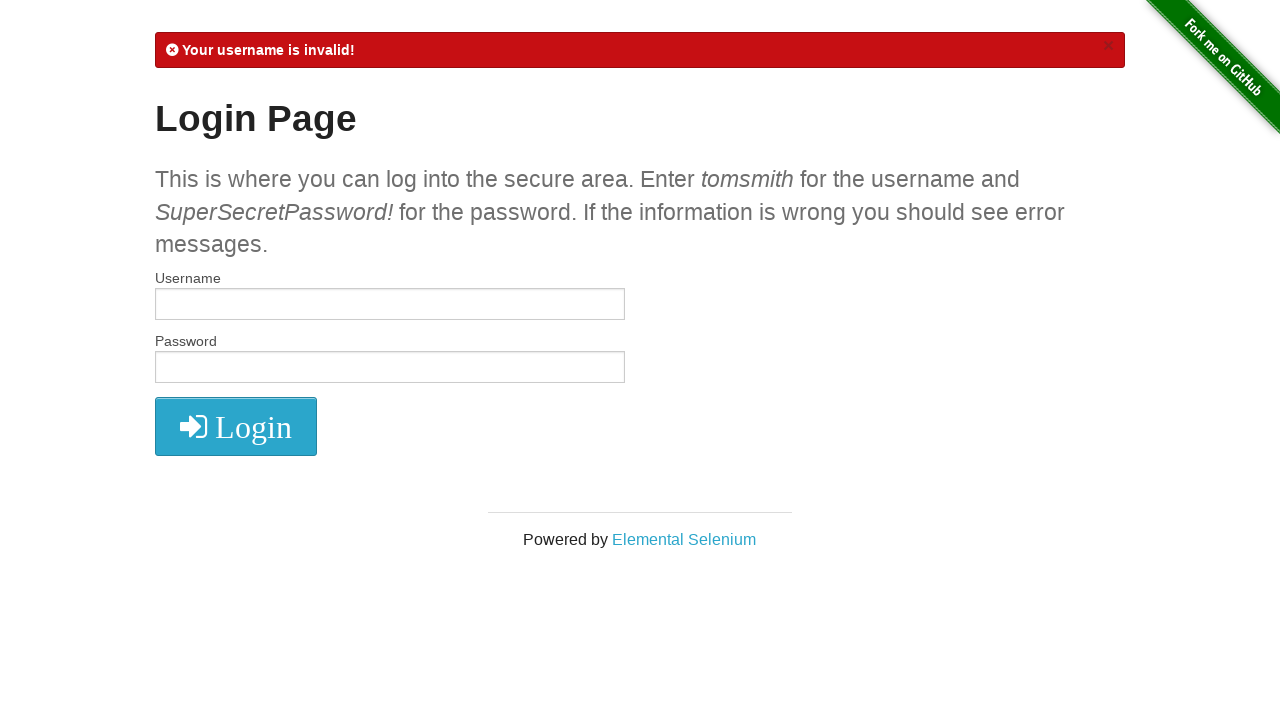

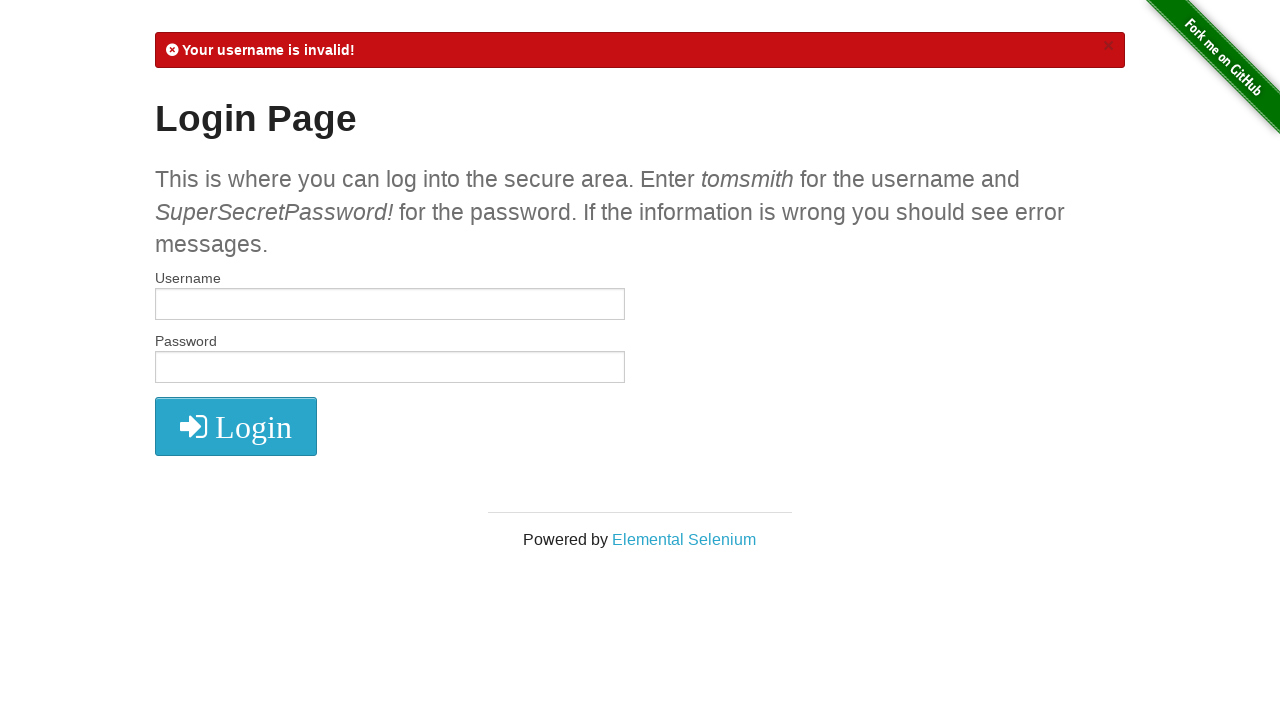